Tests the jQuery UI datepicker by entering tomorrow's date in the date input field

Starting URL: https://jqueryui.com/datepicker/

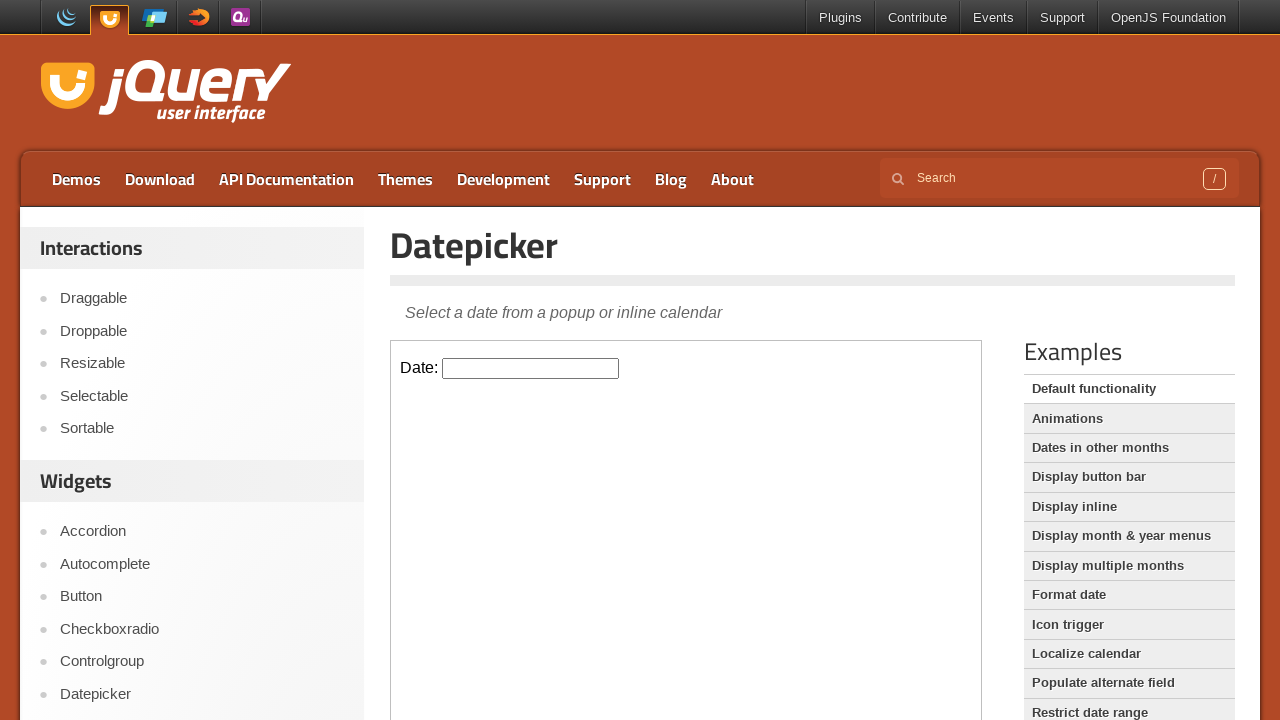

Located the demo iframe for jQuery UI datepicker
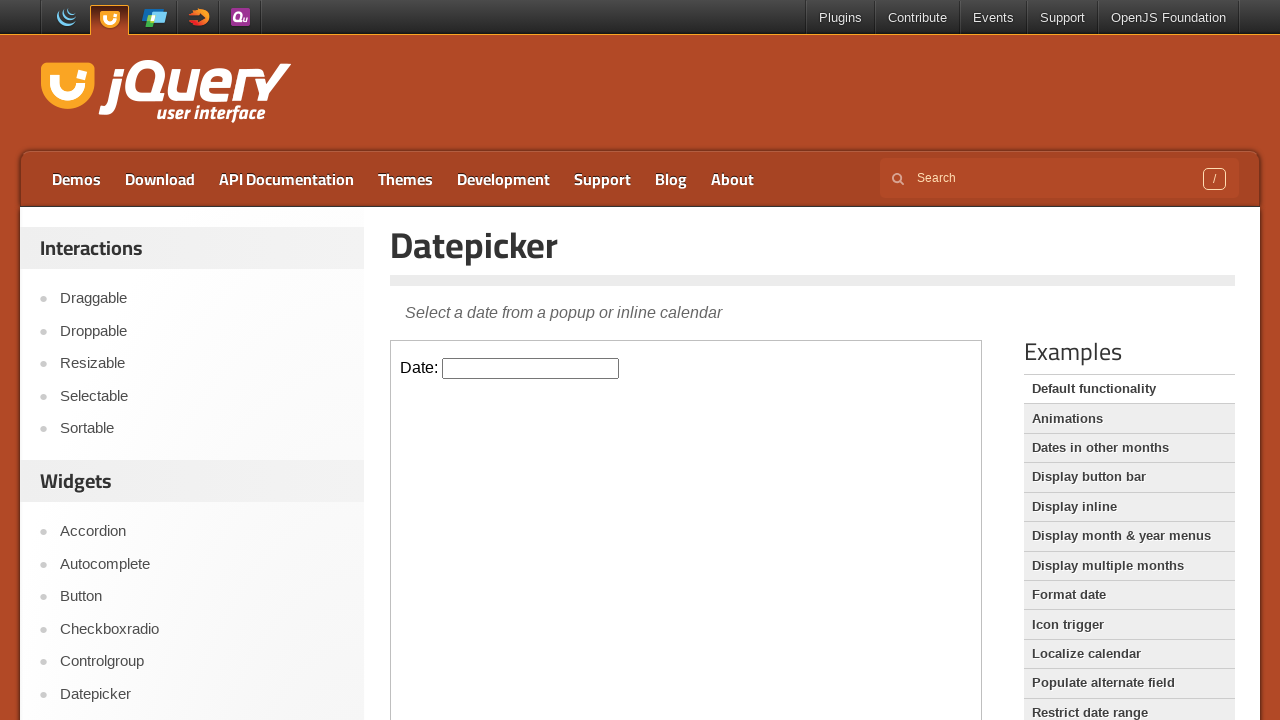

Calculated tomorrow's date: 02/26/2026
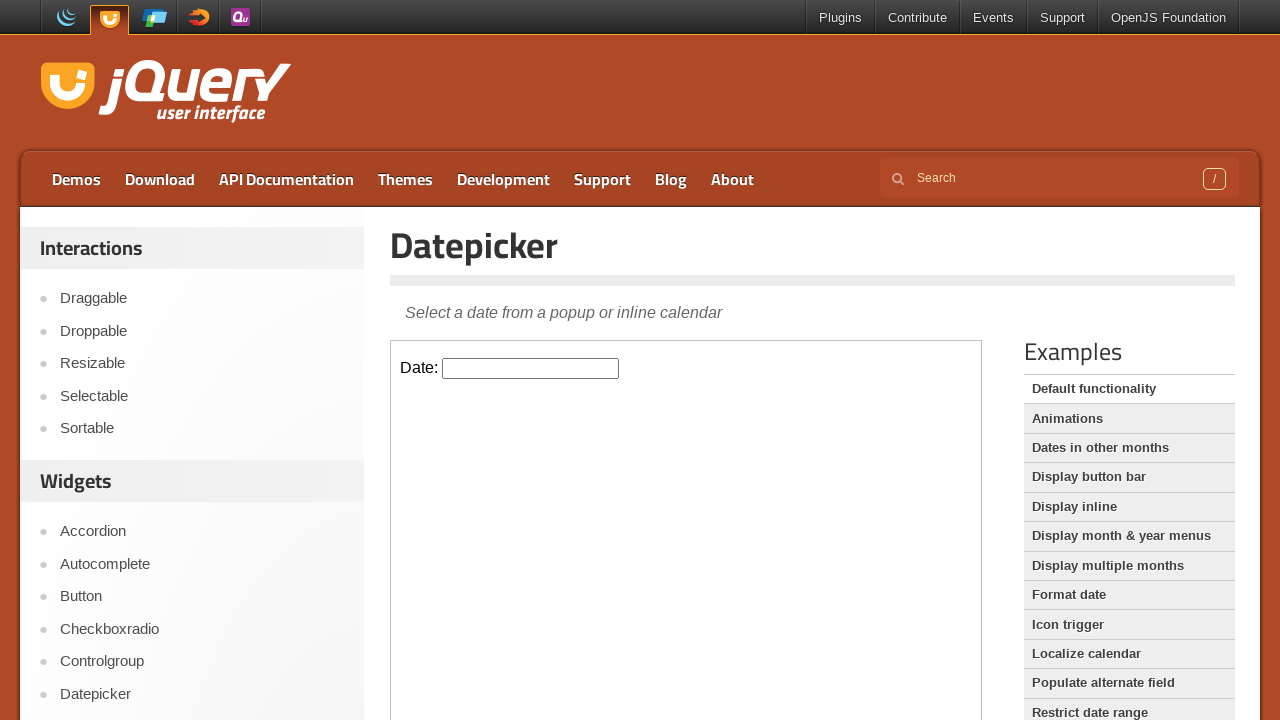

Entered tomorrow's date (02/26/2026) into the datepicker field on .demo-frame >> internal:control=enter-frame >> #datepicker
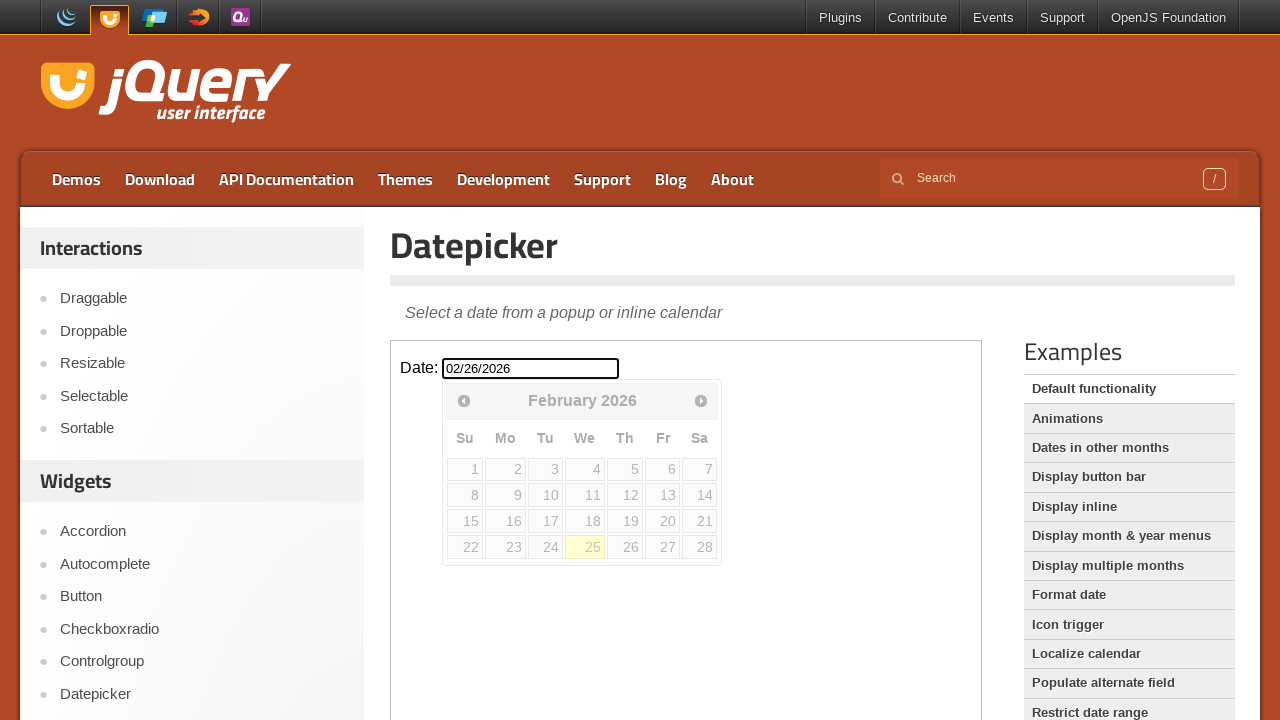

Pressed Escape to close the datepicker popup on .demo-frame >> internal:control=enter-frame >> #datepicker
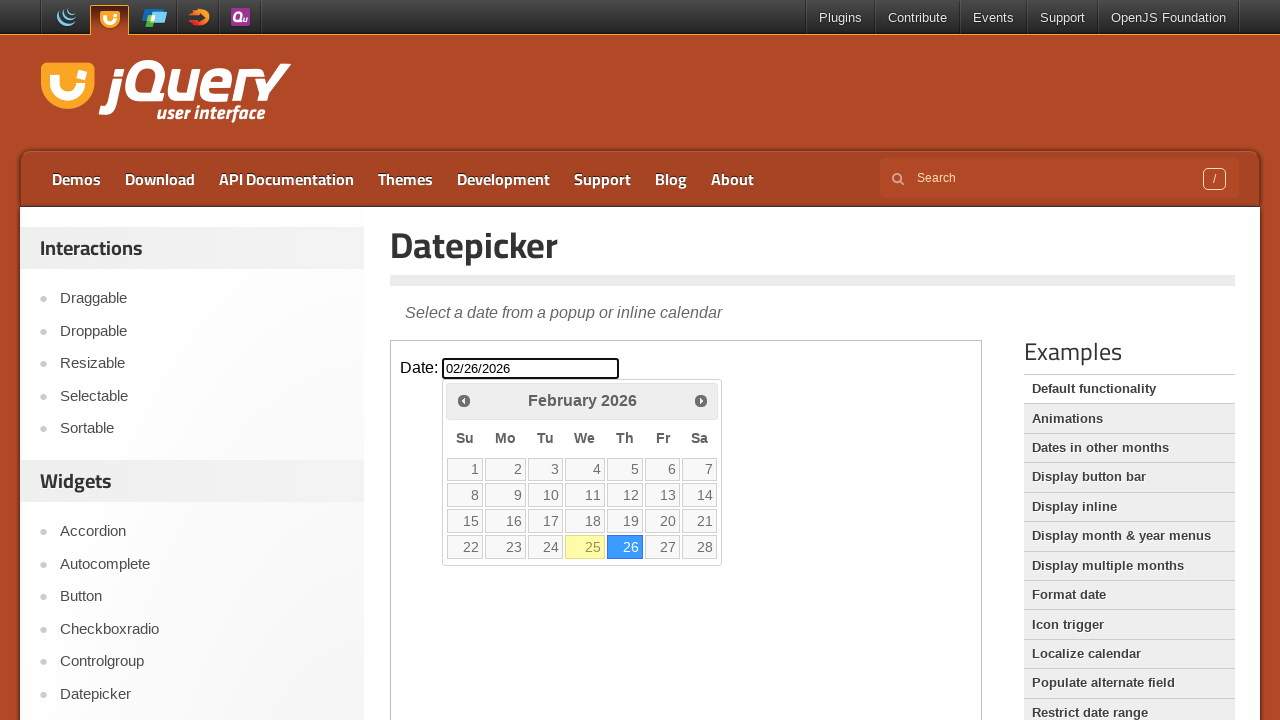

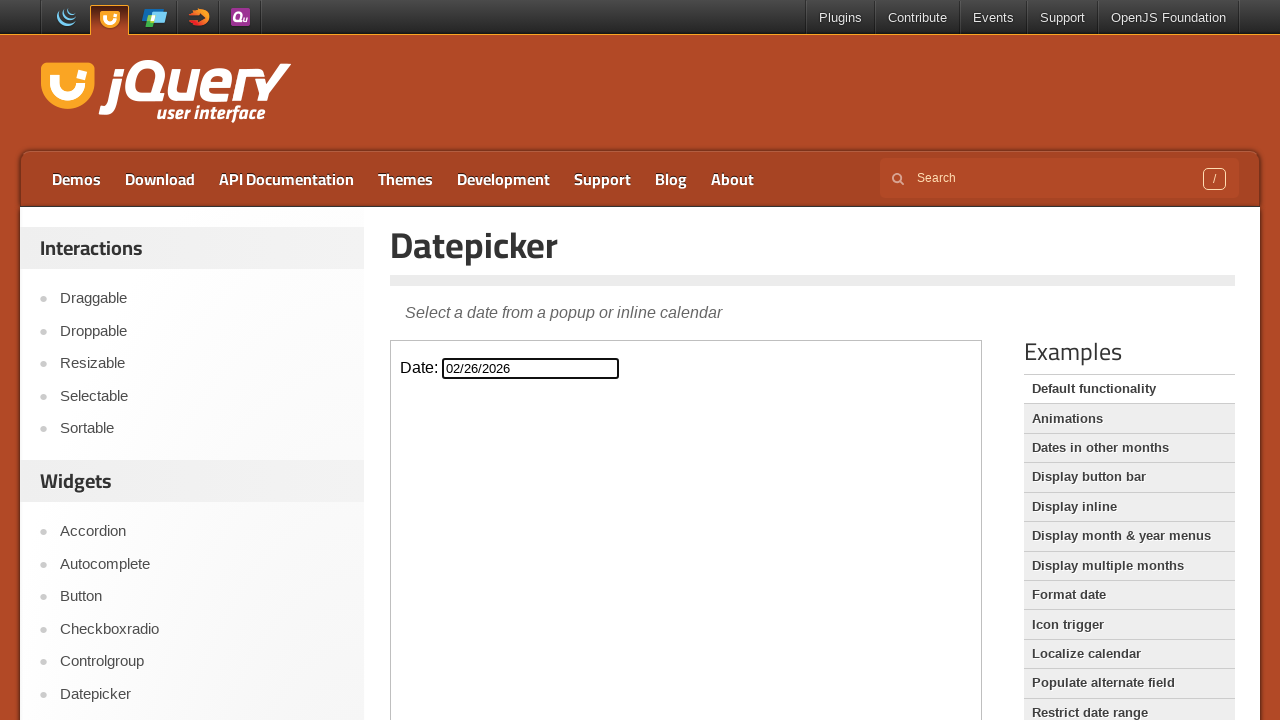